Waits for a price to reach $100, books it, then solves a mathematical captcha by calculating a logarithmic expression and submitting the answer

Starting URL: http://suninjuly.github.io/explicit_wait2.html

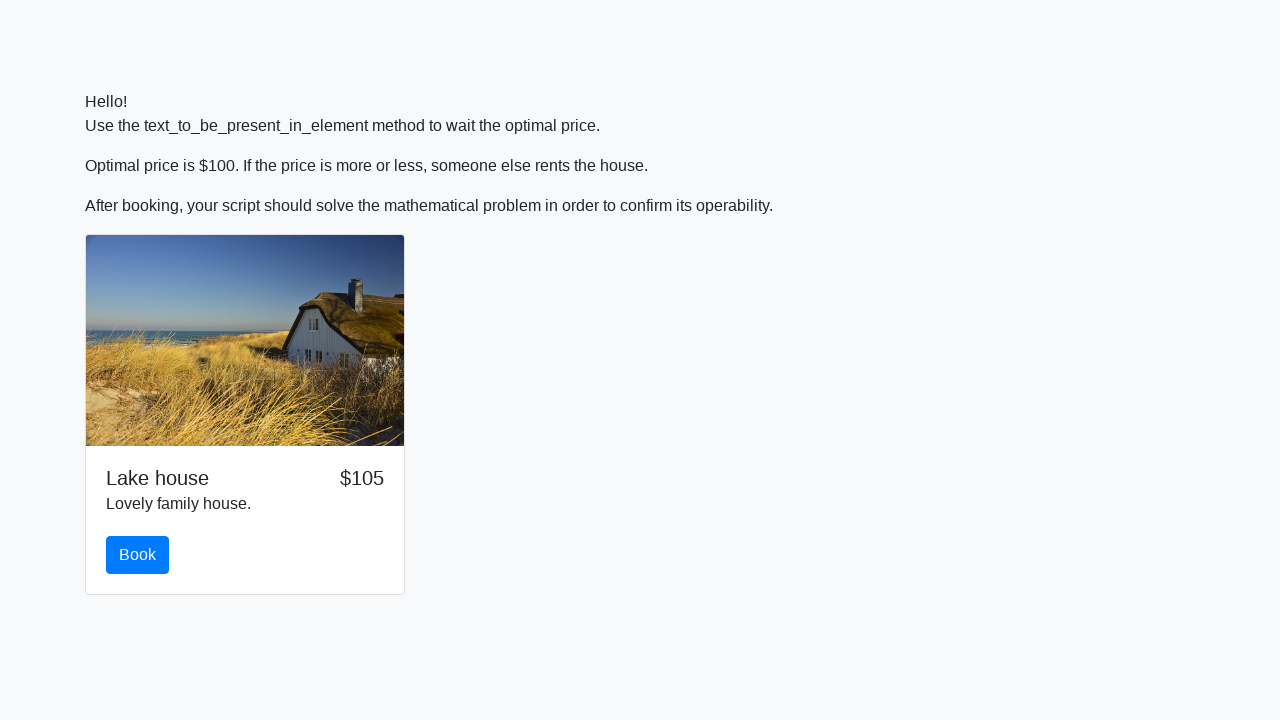

Waited for price to reach $100
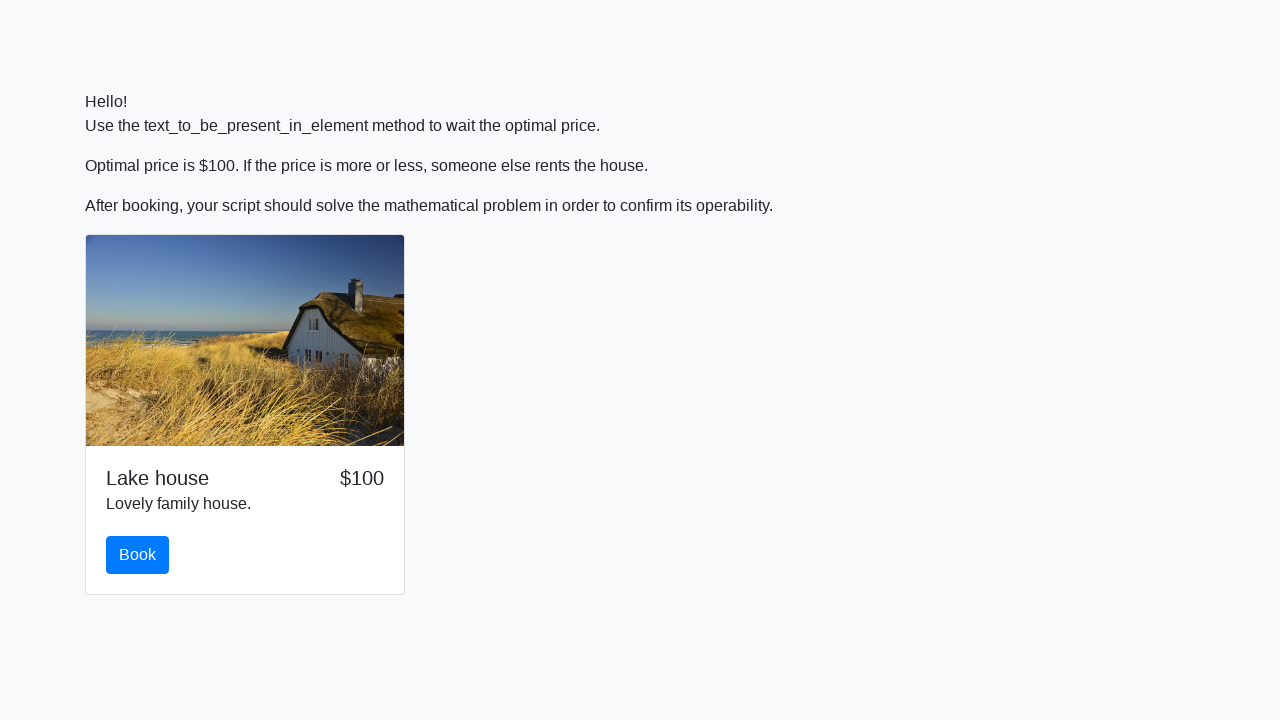

Clicked the book button at (138, 555) on #book
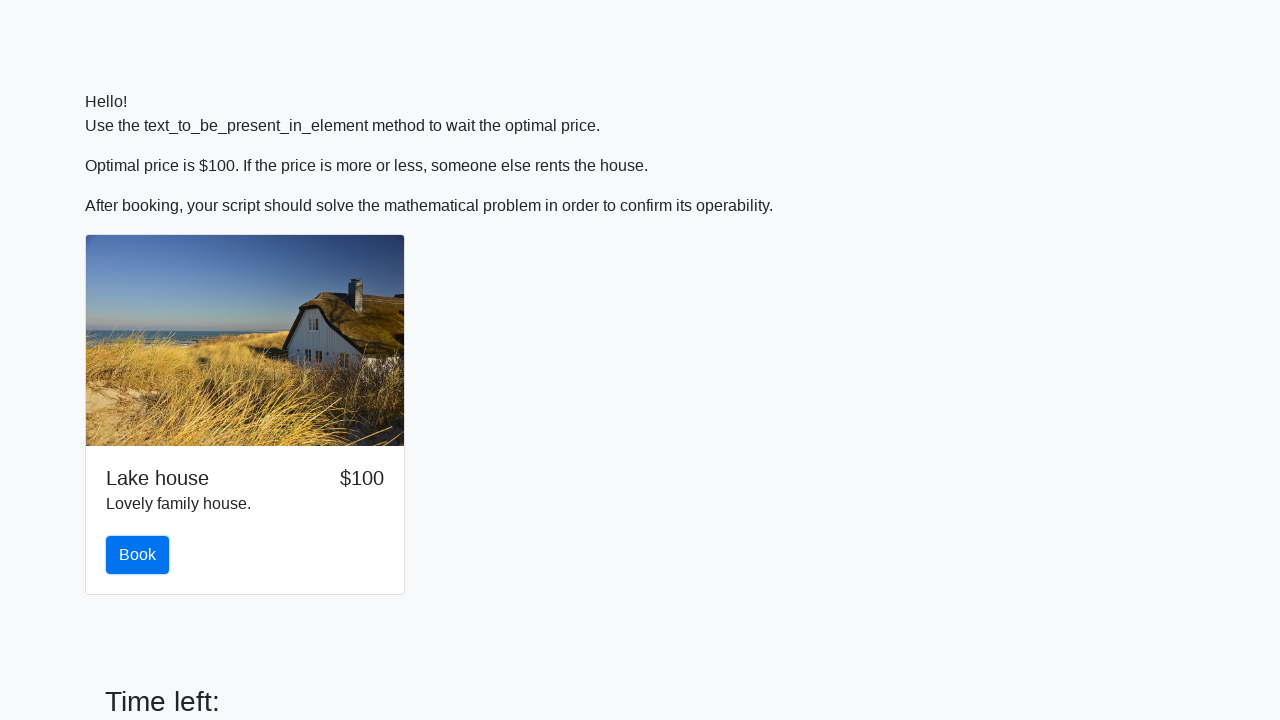

Retrieved the input value for calculation
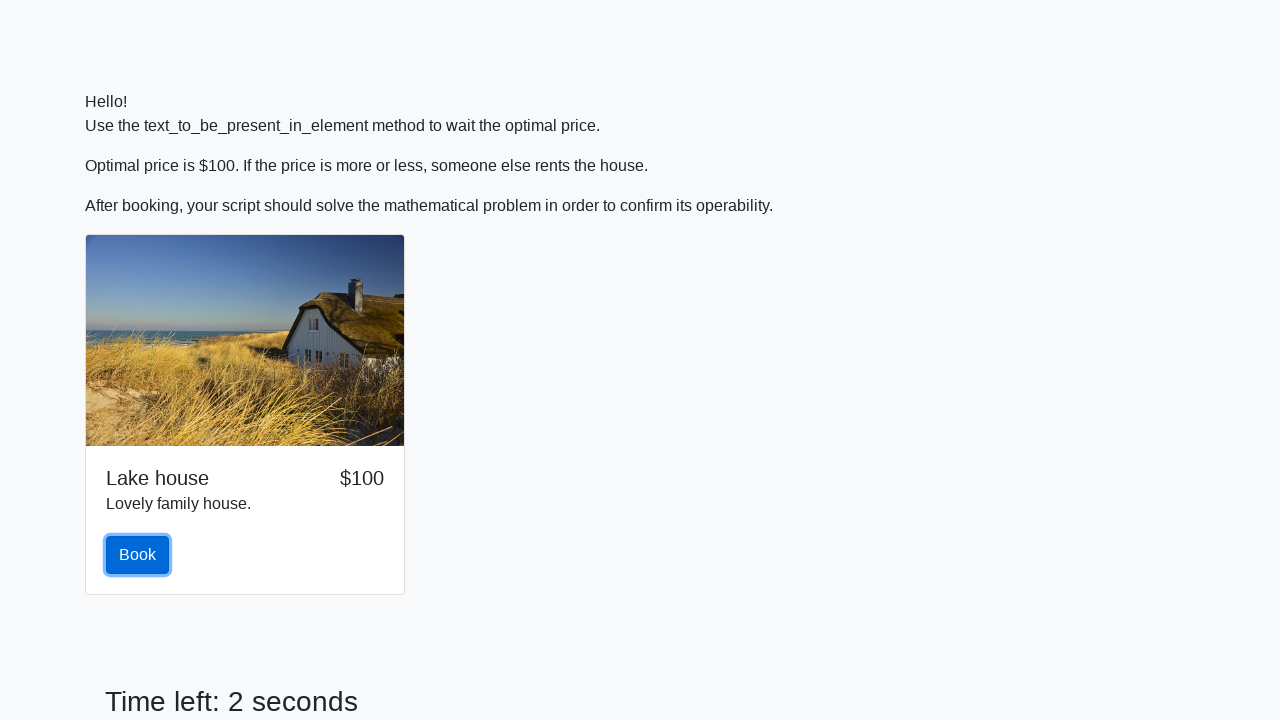

Calculated logarithmic expression result: 1.5785229209845009
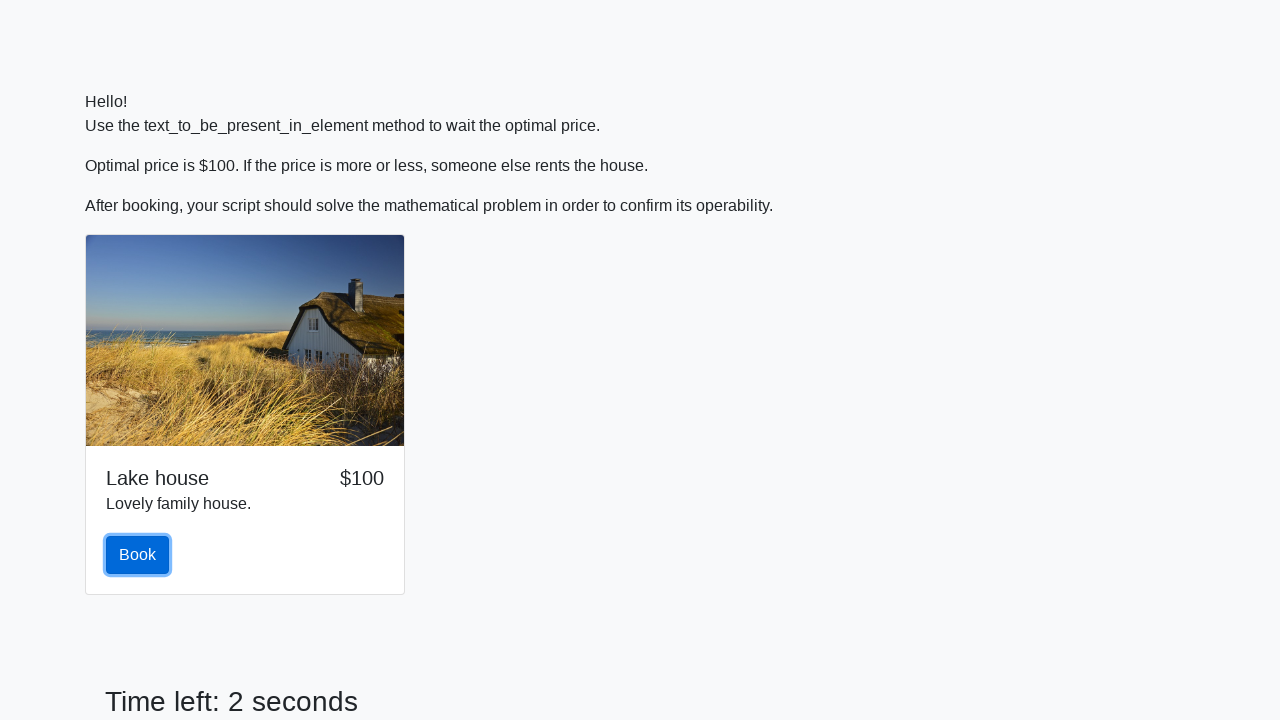

Filled answer field with calculated result on #answer
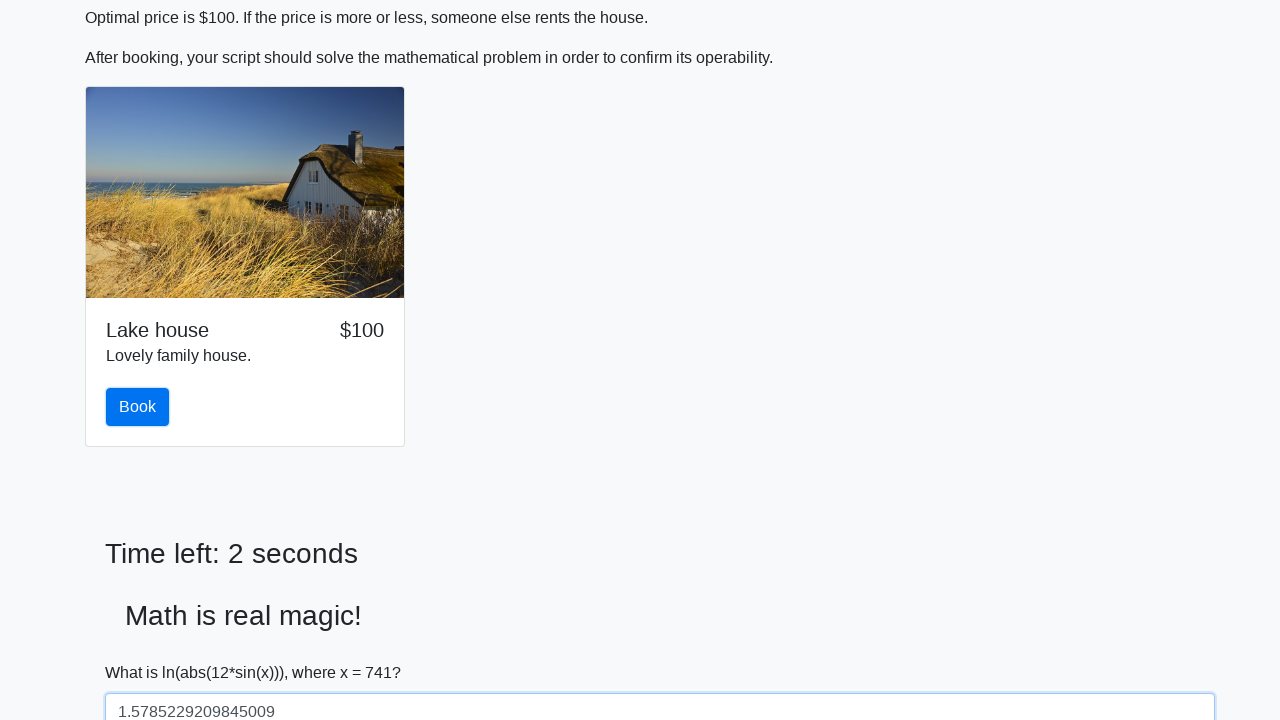

Clicked solve button to submit the answer at (143, 651) on #solve
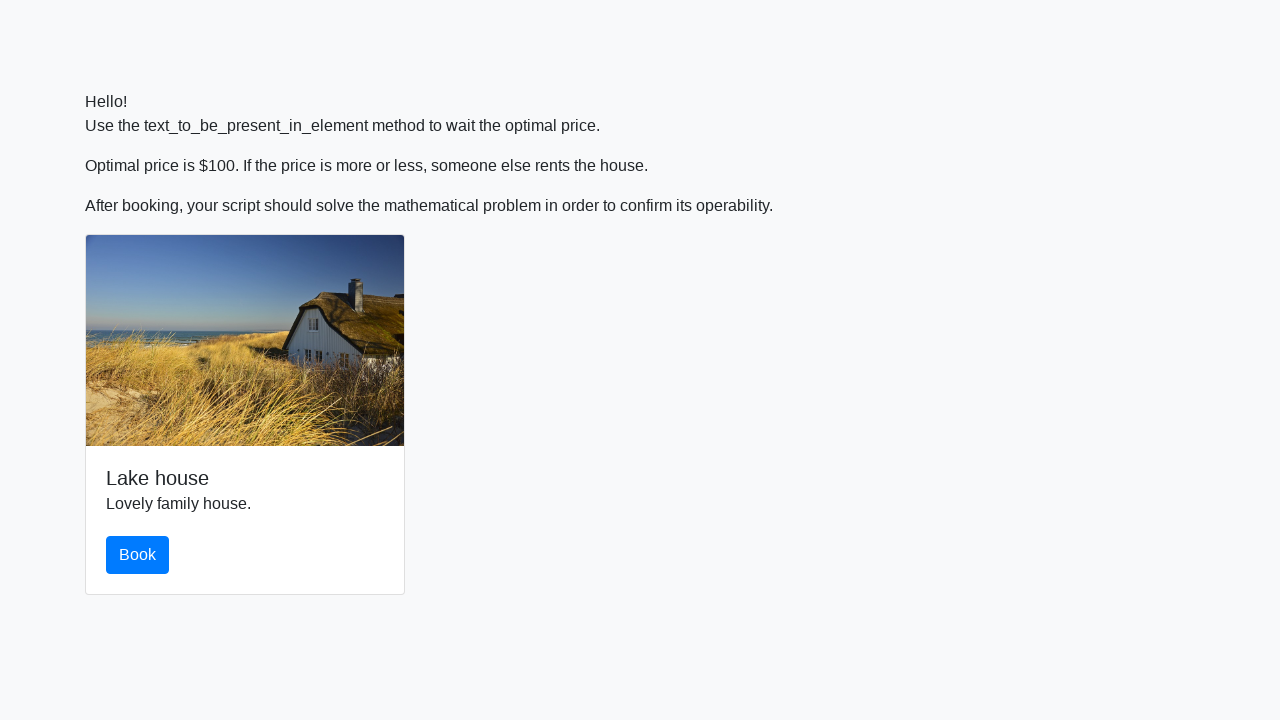

Set up dialog handler to accept alerts
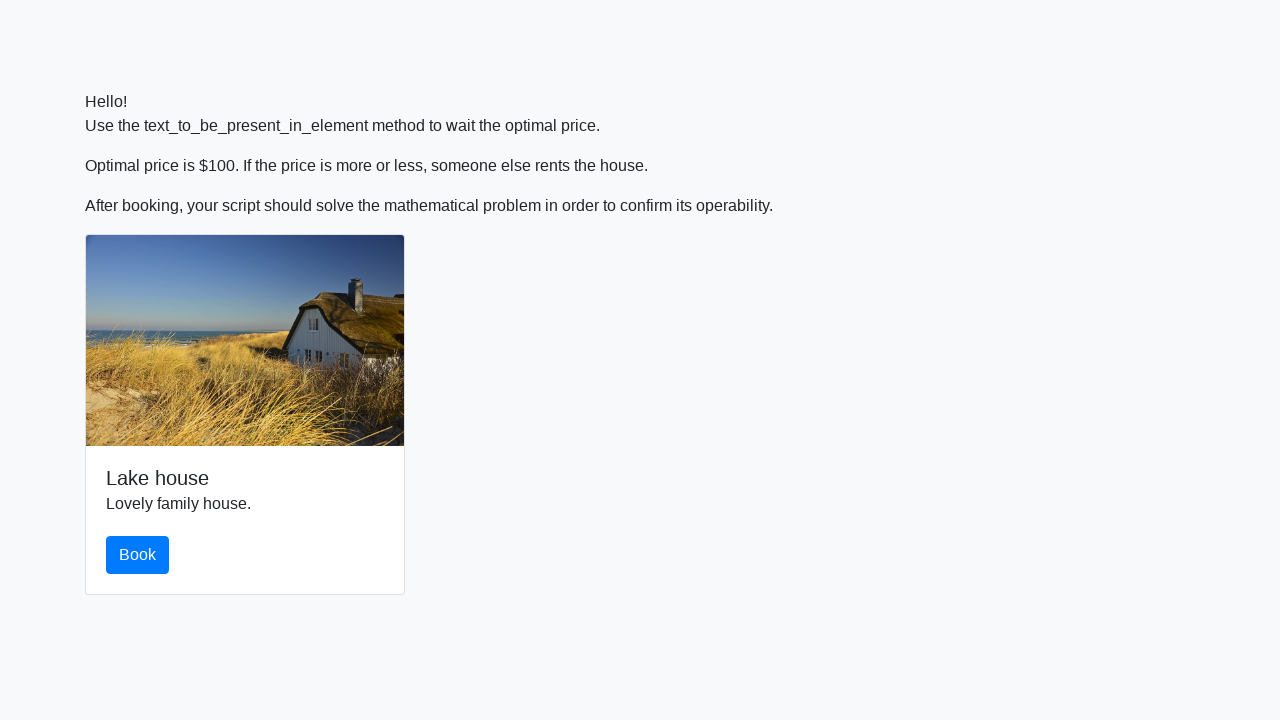

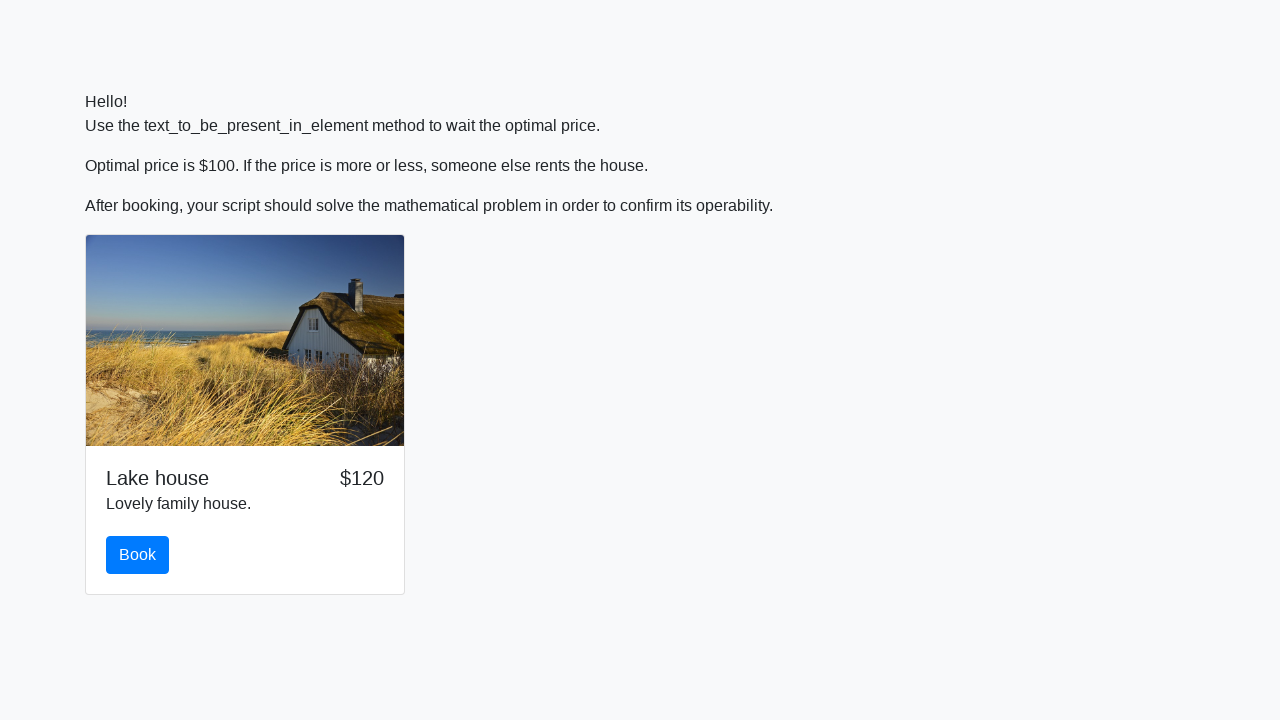